Tests submitting a Google Form by filling in name, email, and phone number fields and clicking the submit button

Starting URL: https://forms.gle/VQ8jgu78v7fLU5eA8

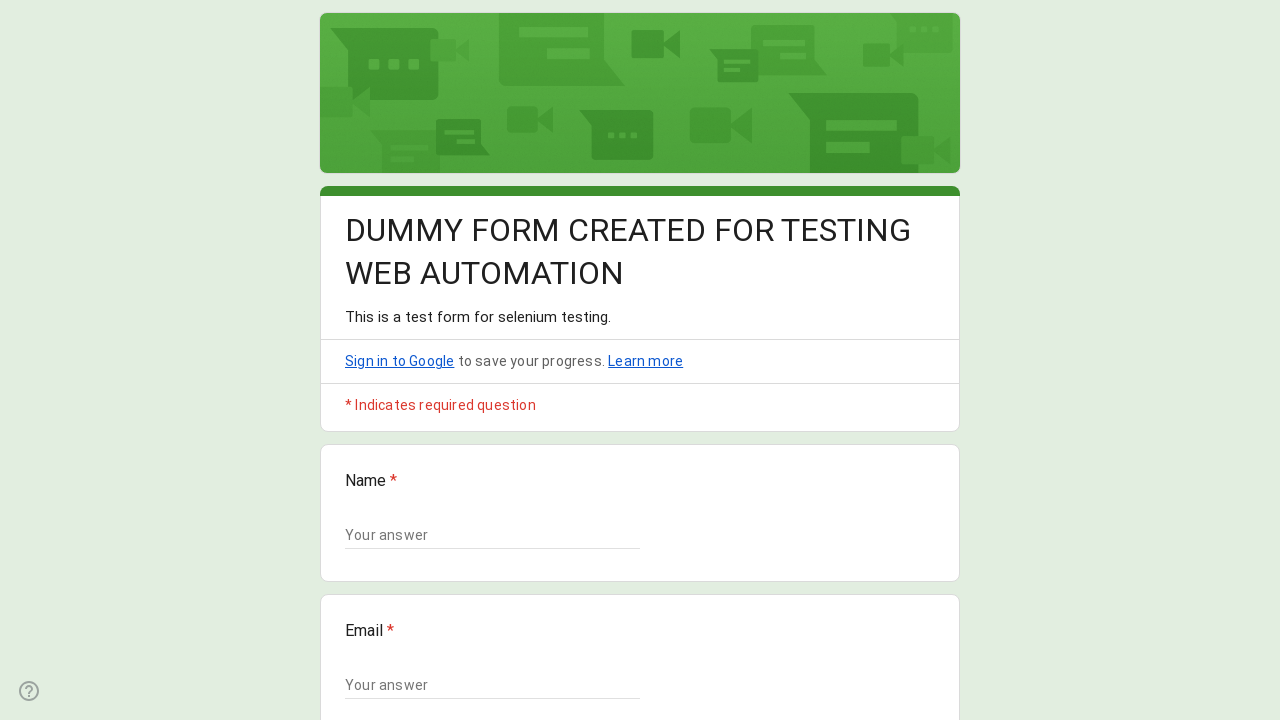

Filled name field with 'John Smith' on //*[@id="mG61Hd"]/div[2]/div/div[2]/div[1]/div/div/div[2]/div/div[1]/div/div[1]/
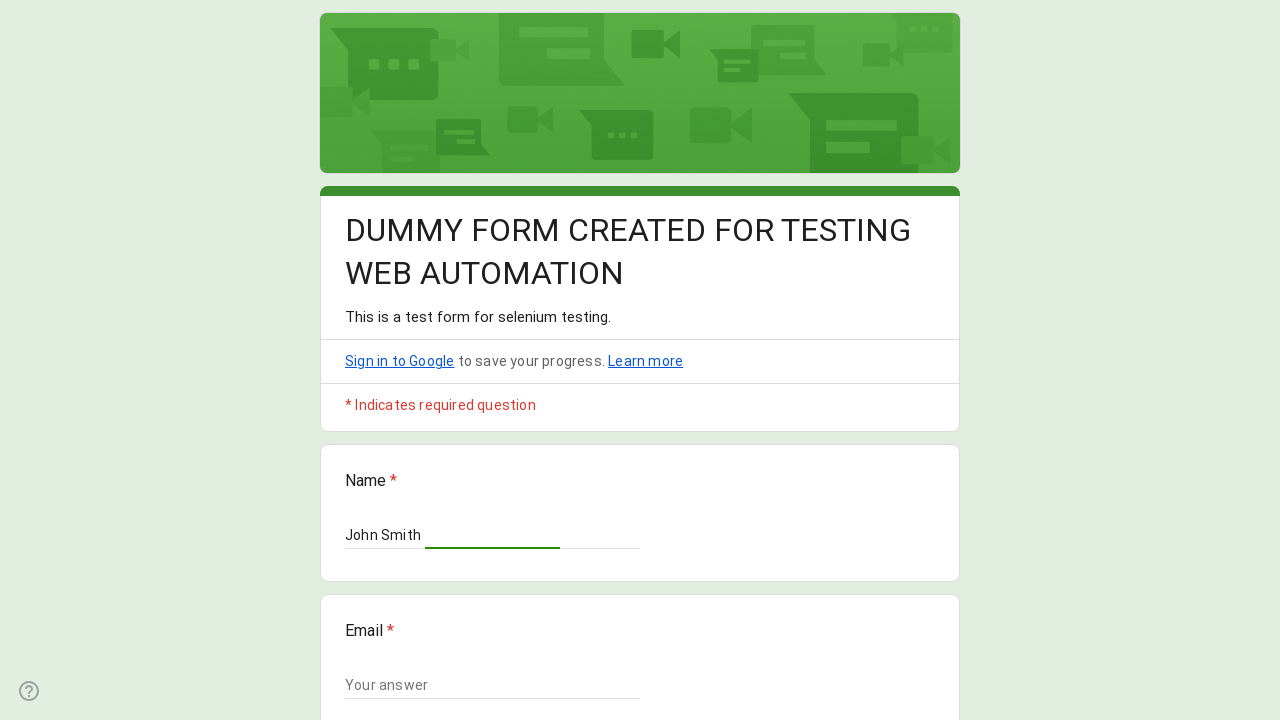

Filled email field with 'johnsmith847@example.com' on //*[@id="mG61Hd"]/div[2]/div/div[2]/div[2]/div/div/div[2]/div/div[1]/div/div[1]/
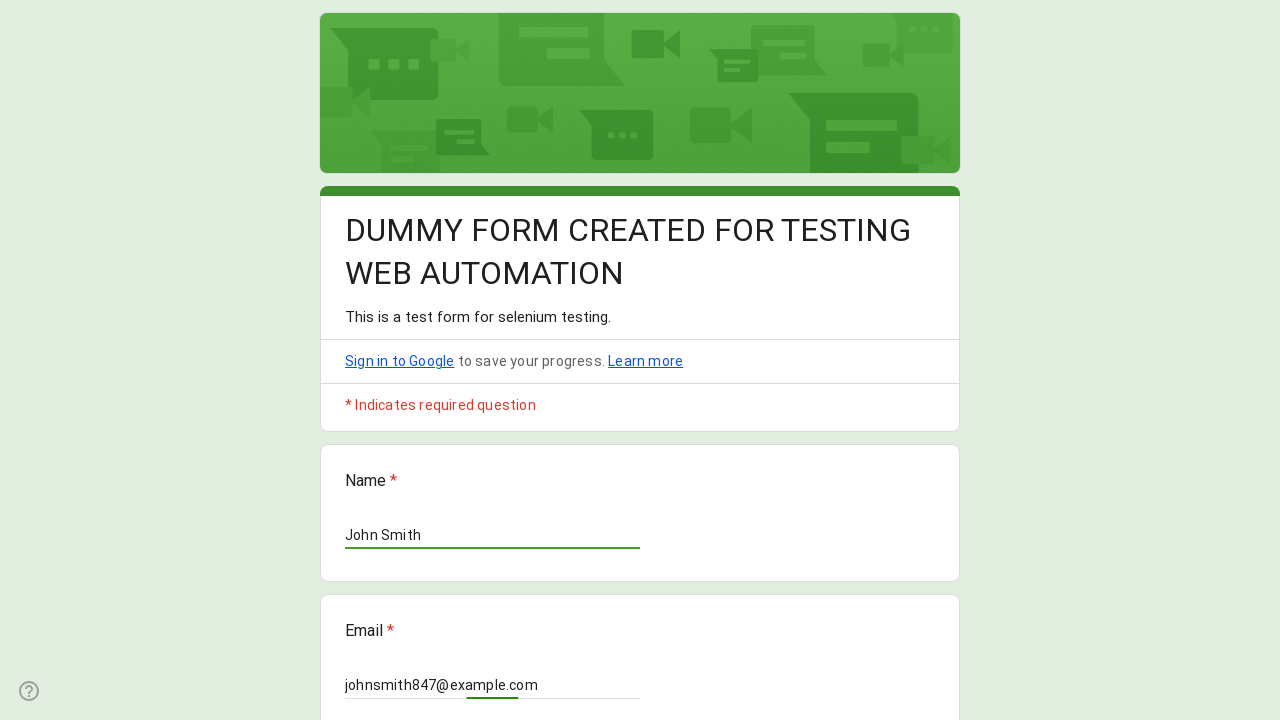

Filled phone number field with '5551234567' on //*[@id="mG61Hd"]/div[2]/div/div[2]/div[3]/div/div/div[2]/div/div[1]/div/div[1]/
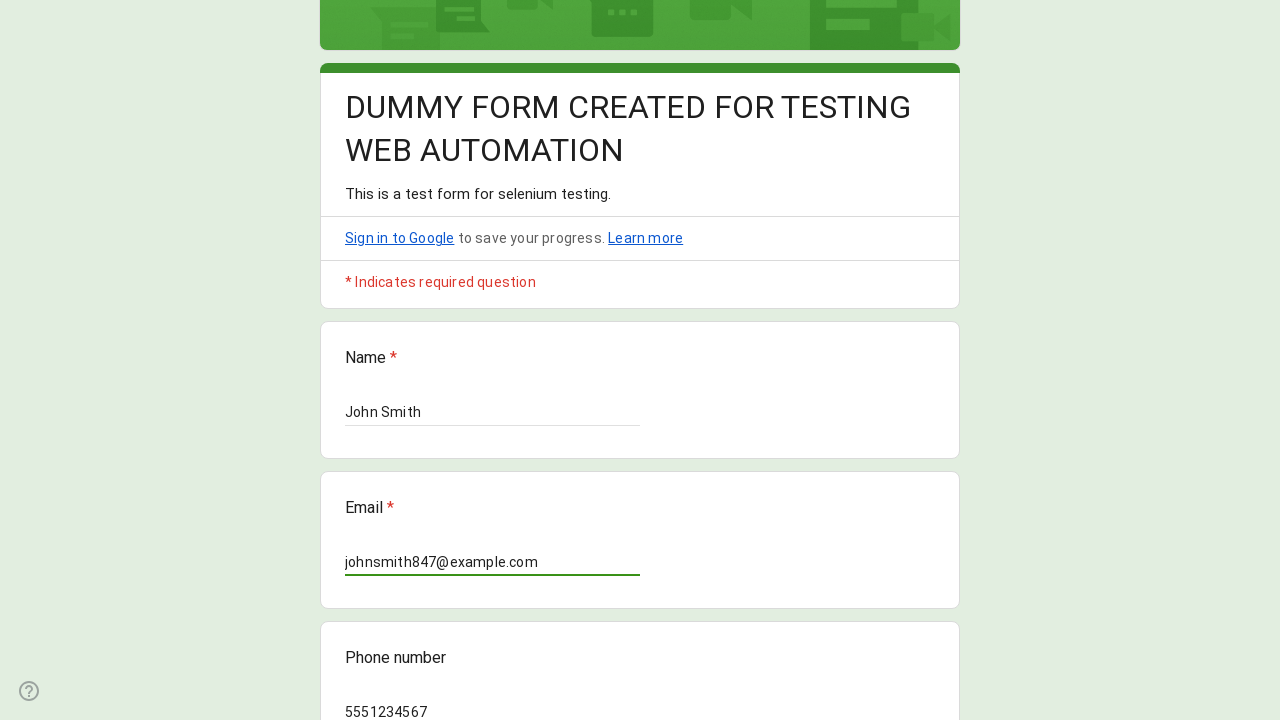

Clicked submit button to submit the form at (369, 533) on xpath=//*[@id="mG61Hd"]/div[2]/div/div[3]/div[1]/div[1]/div
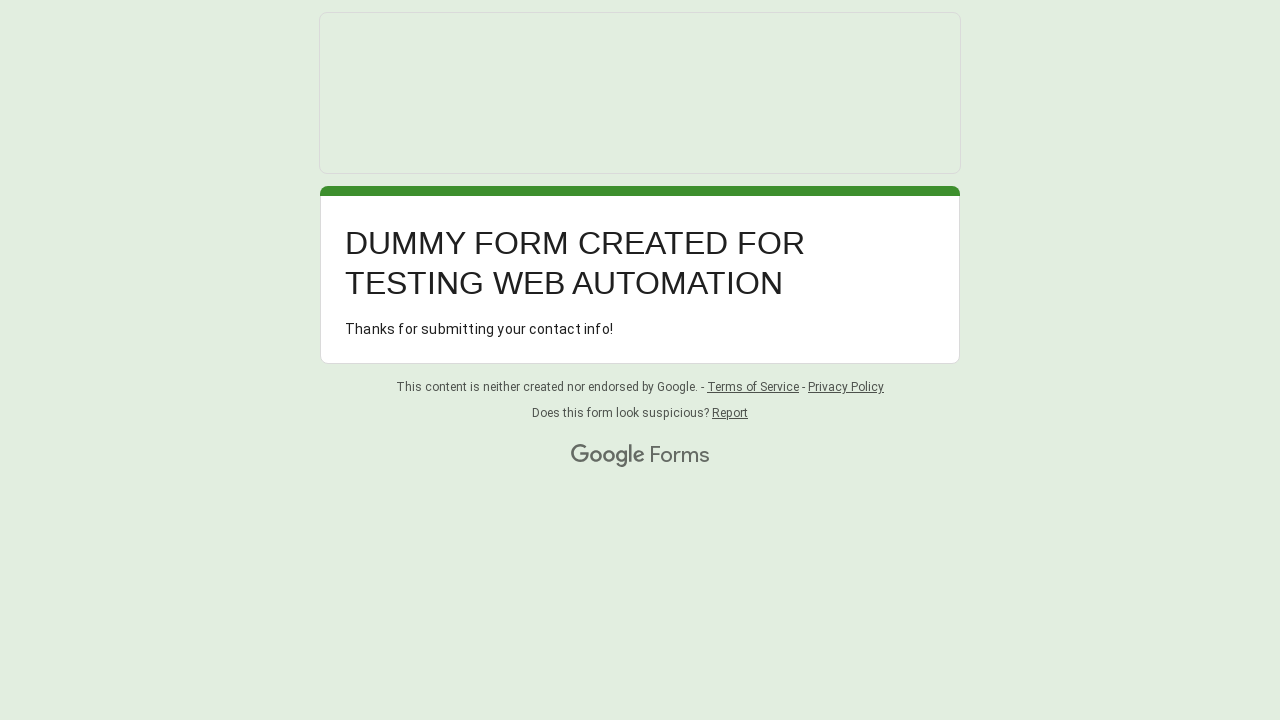

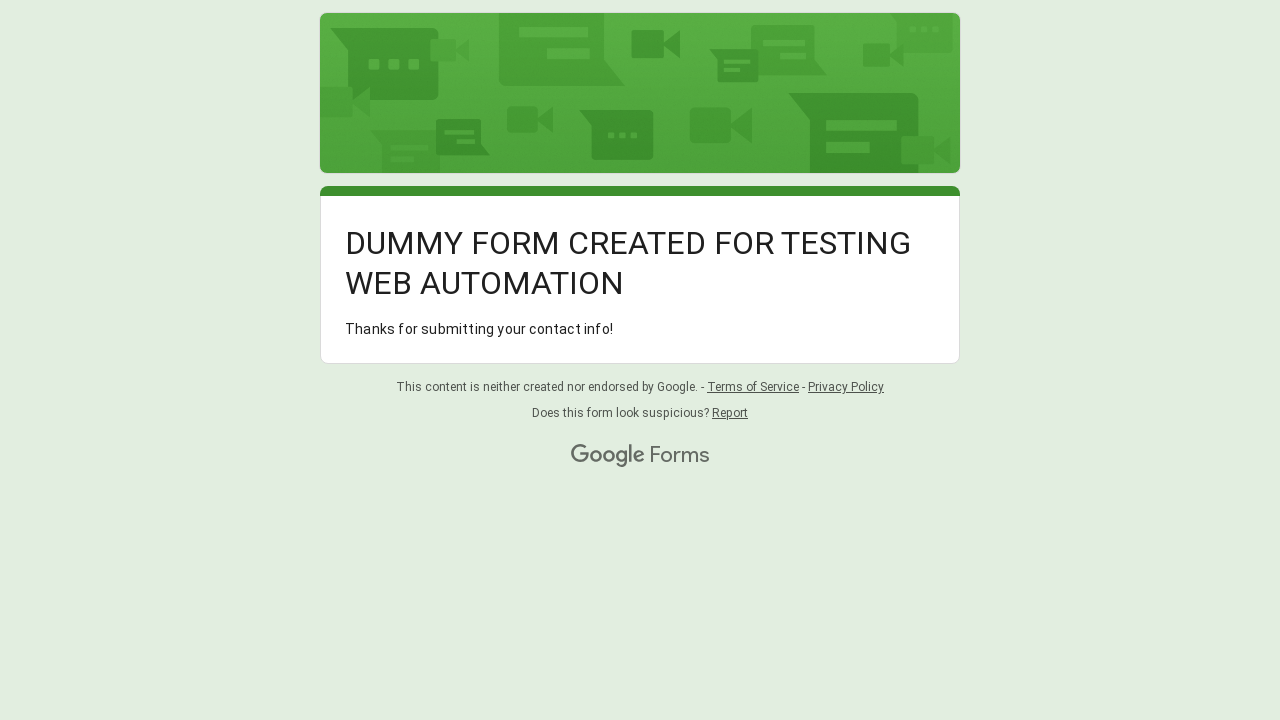